Tests click and hold drag selection functionality by selecting multiple items through a drag operation and verifying 9 items are selected.

Starting URL: https://automationfc.github.io/jquery-selectable/

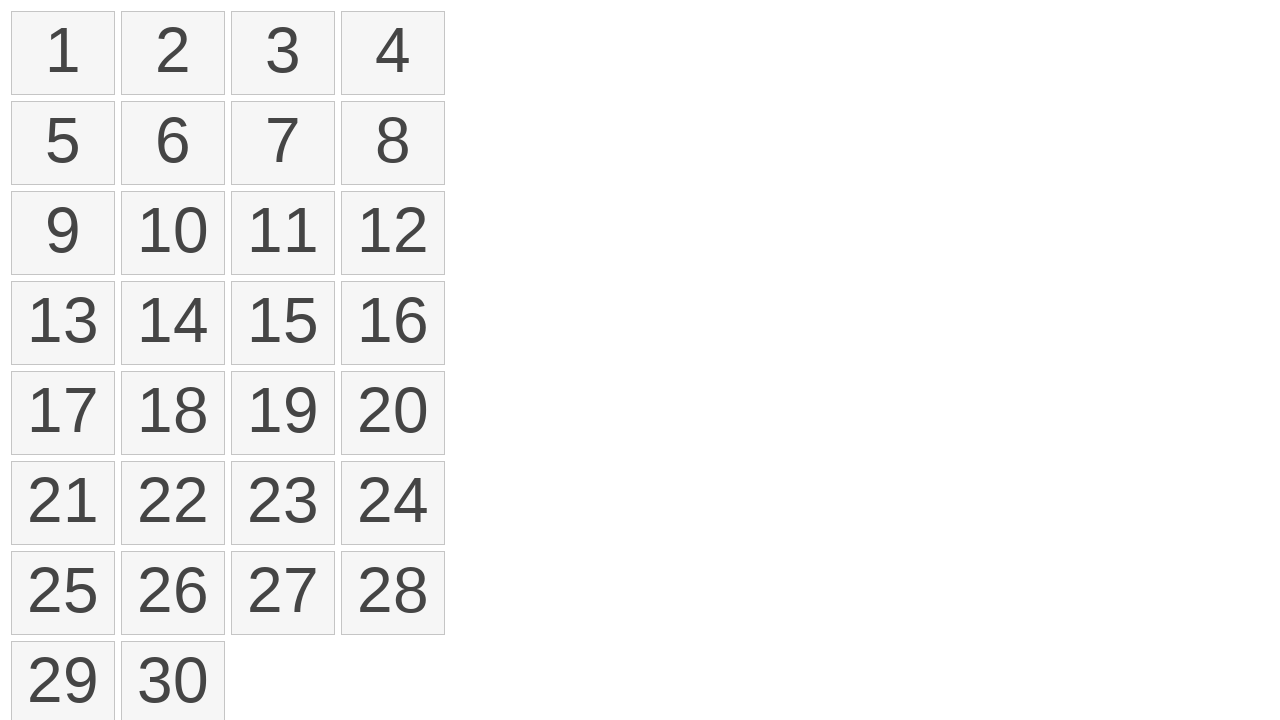

Located all selectable items on the page
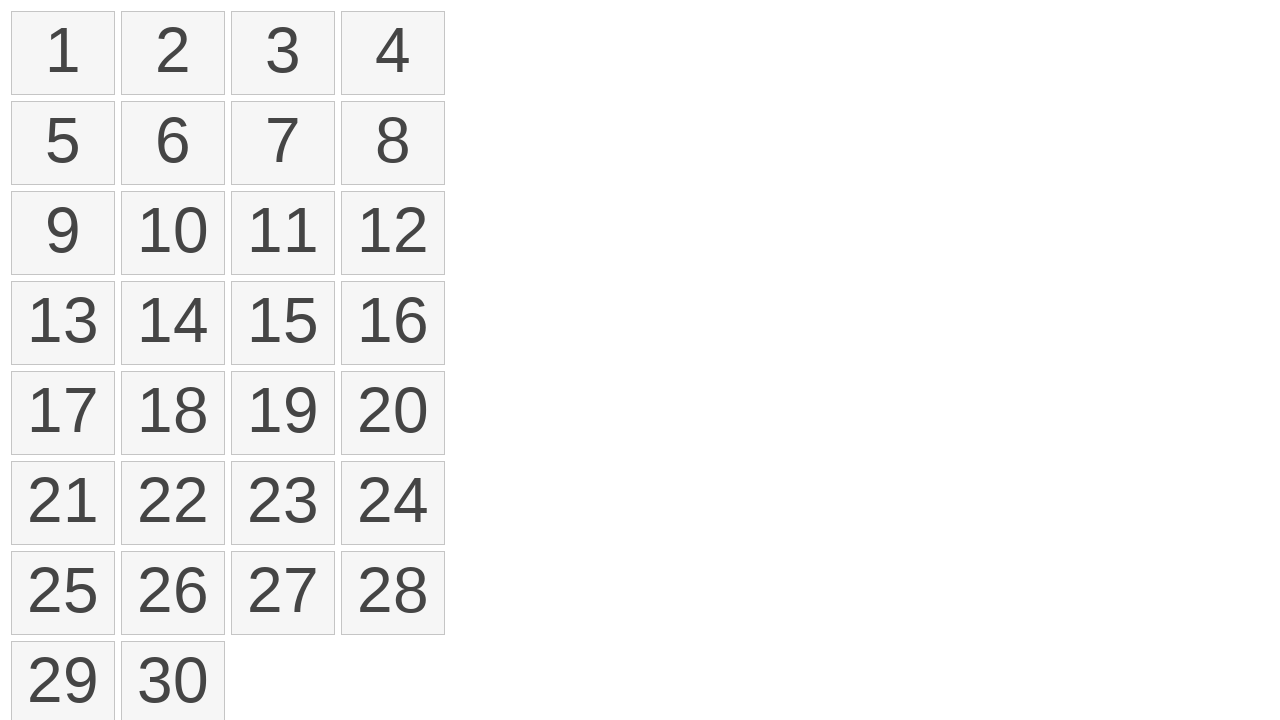

Located first selectable item
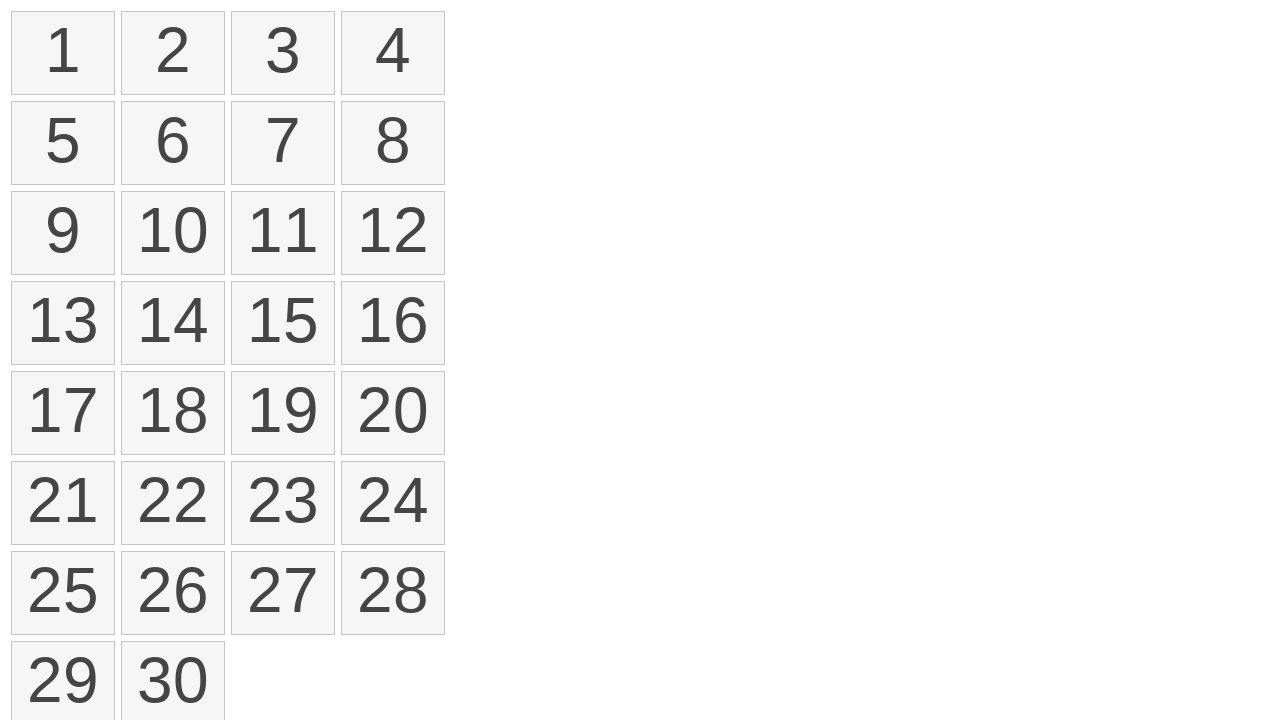

Located 11th selectable item (index 10)
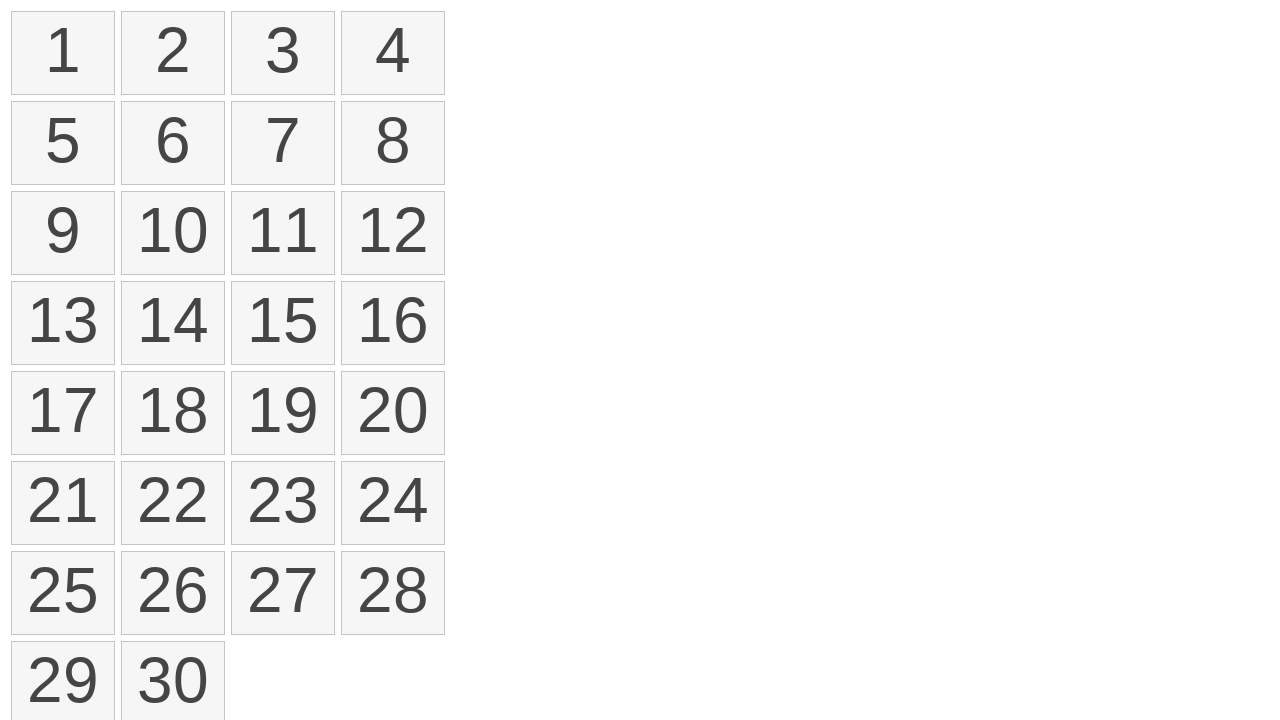

Retrieved bounding box of first item
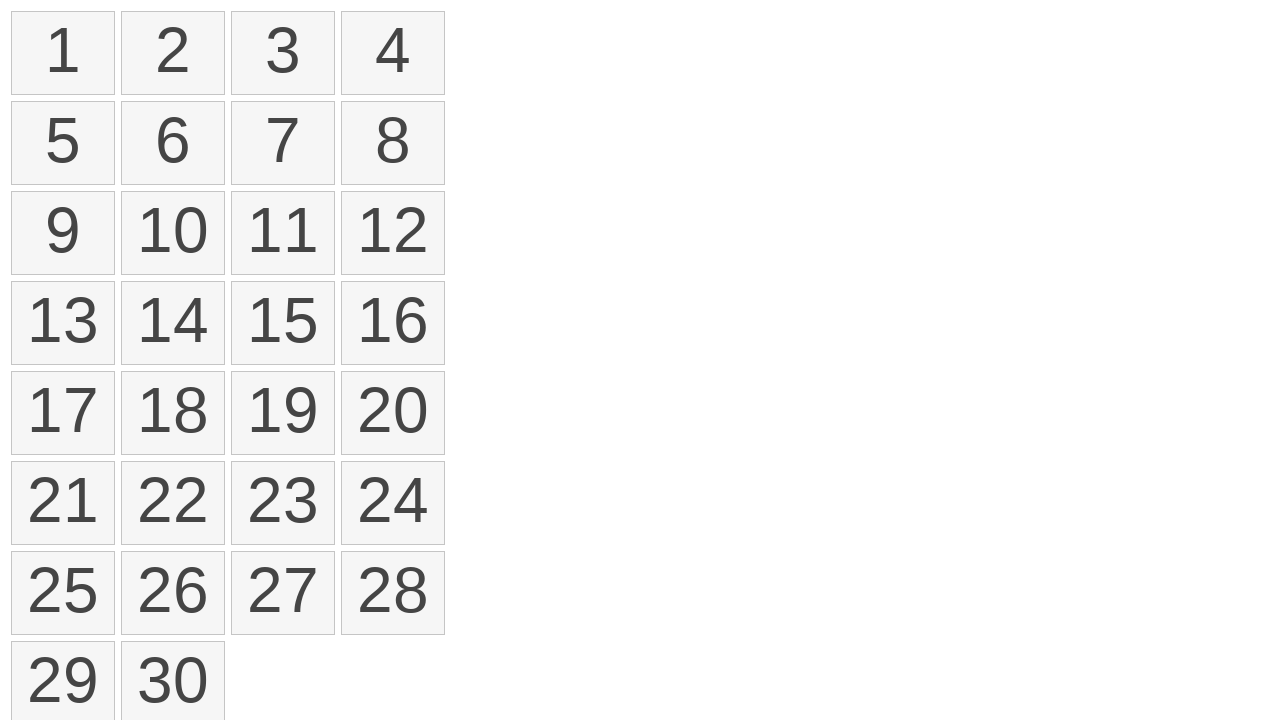

Retrieved bounding box of 11th item
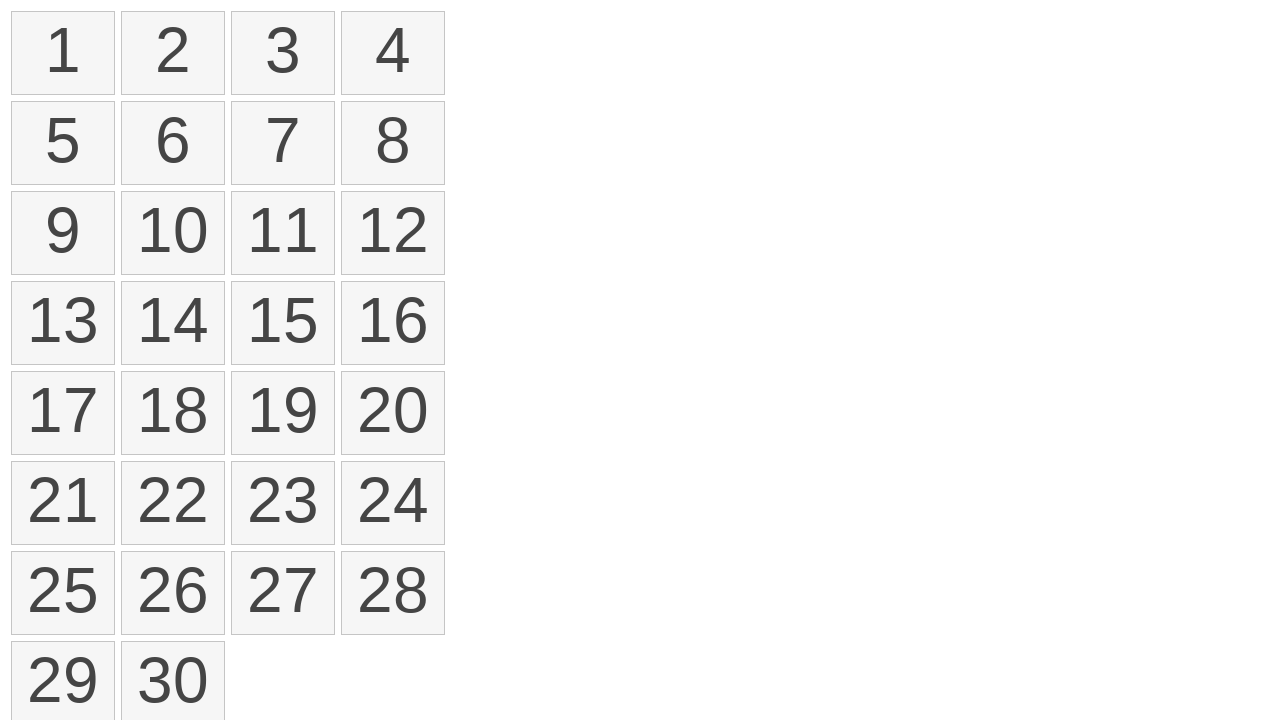

Moved mouse to center of first item at (63, 53)
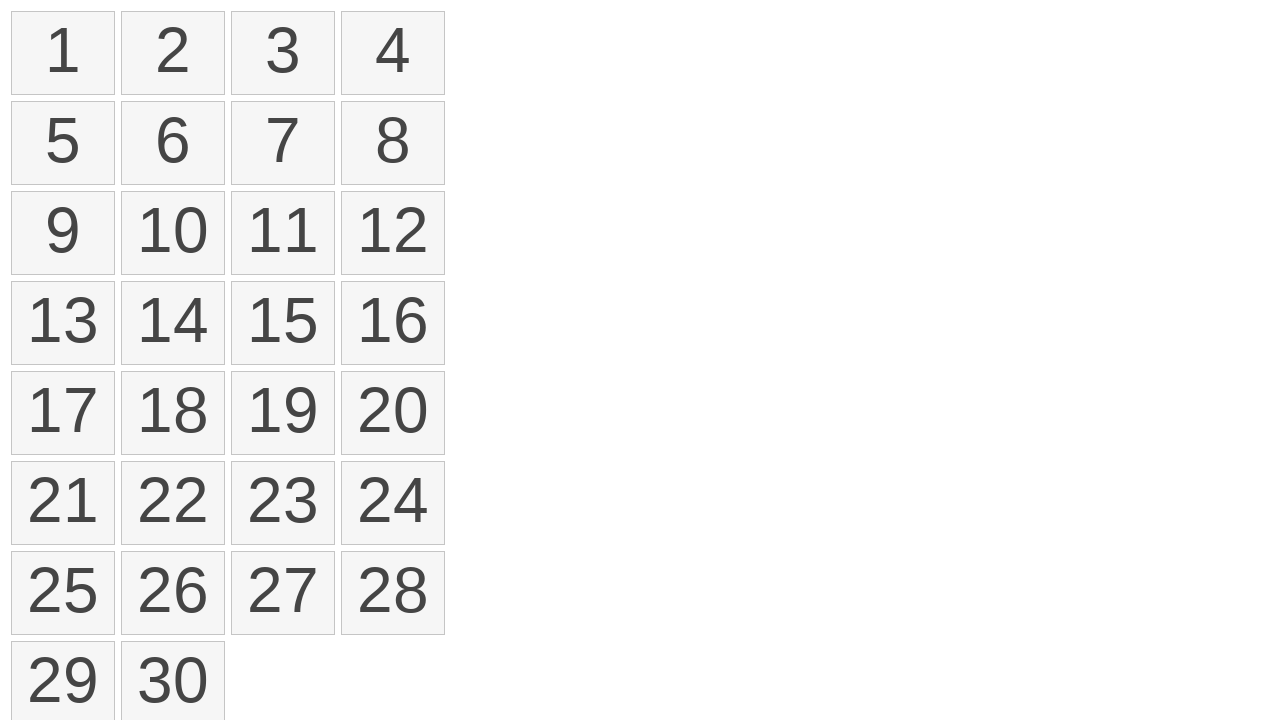

Mouse button pressed down on first item at (63, 53)
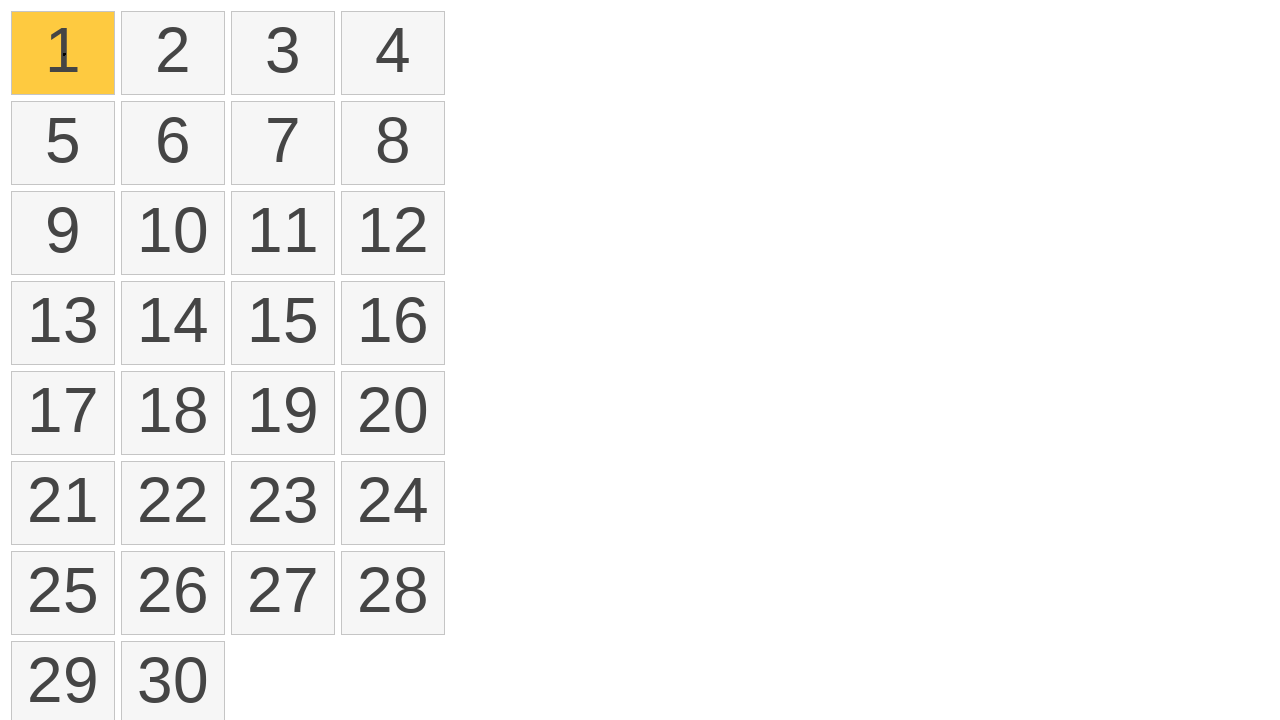

Dragged mouse to center of 11th item while button held at (283, 233)
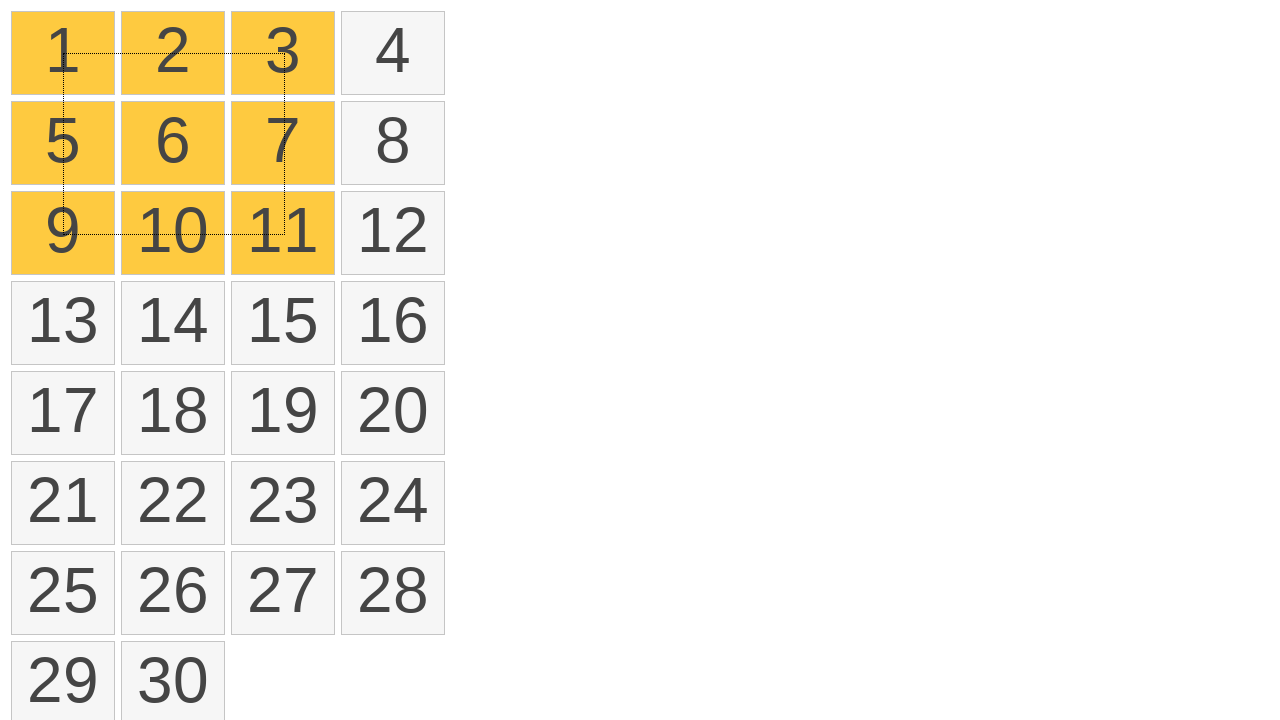

Mouse button released at 11th item at (283, 233)
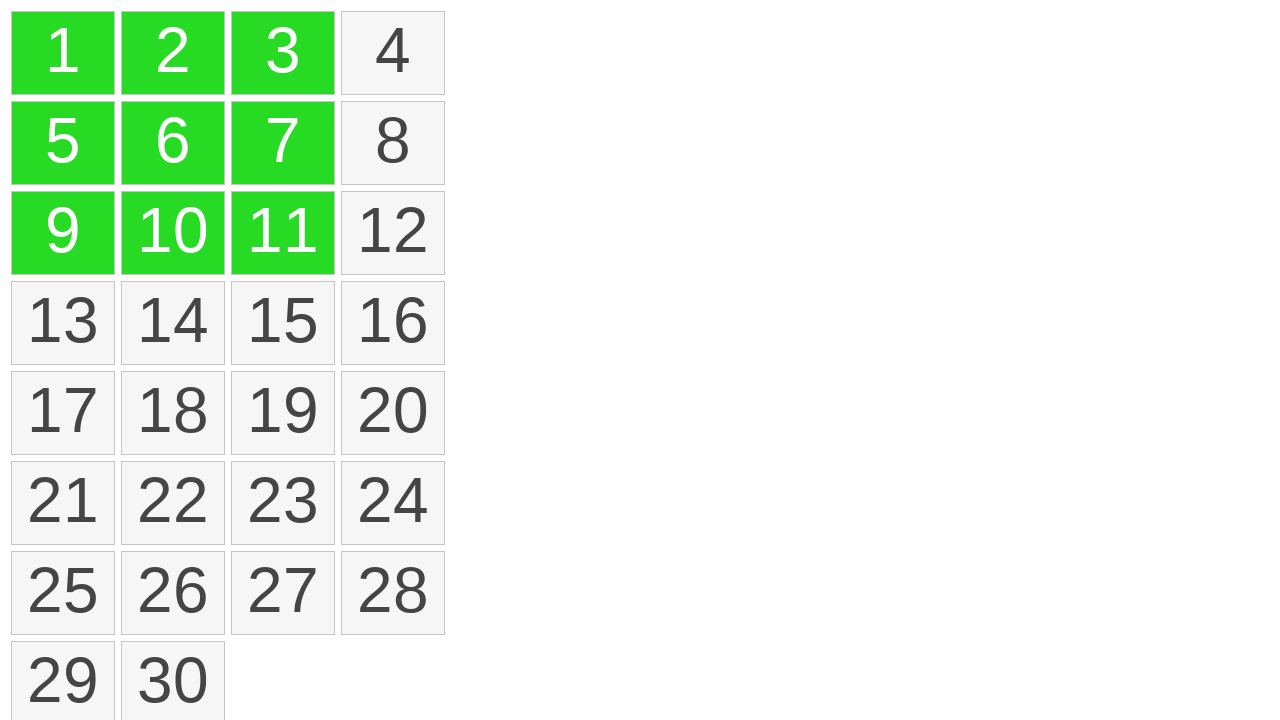

Located all selected items after drag operation
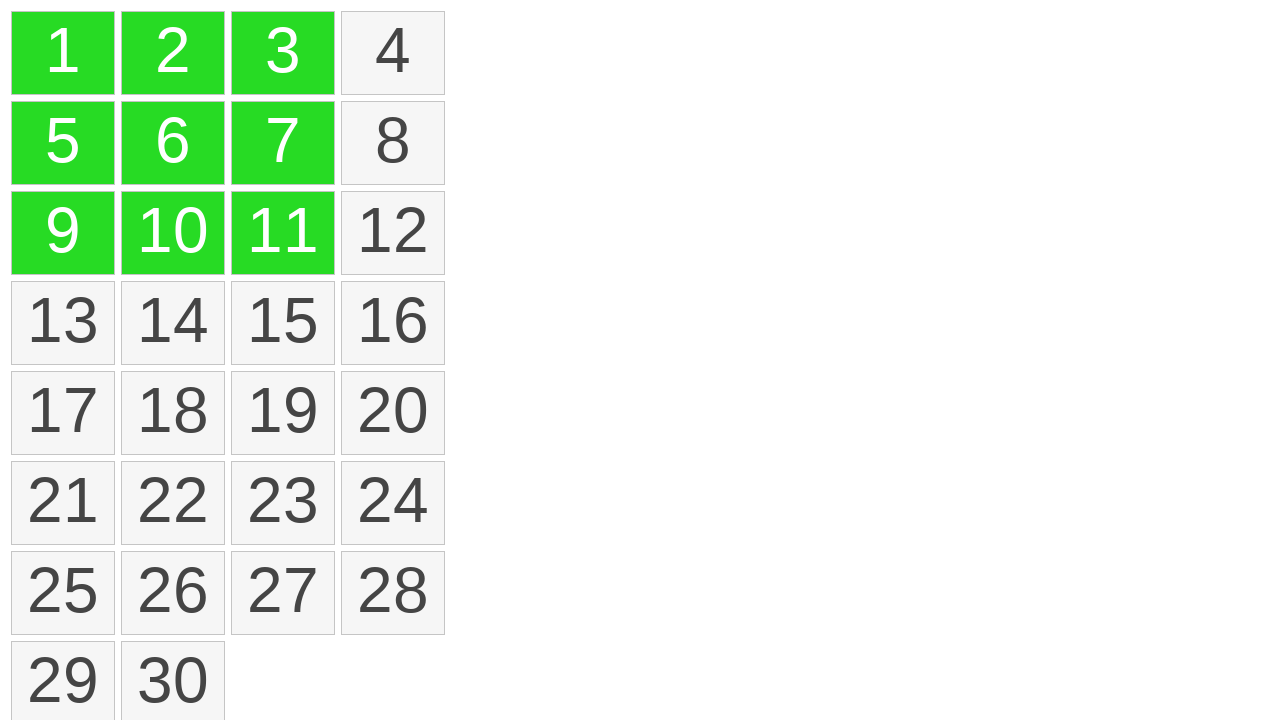

Verified that exactly 9 items are selected
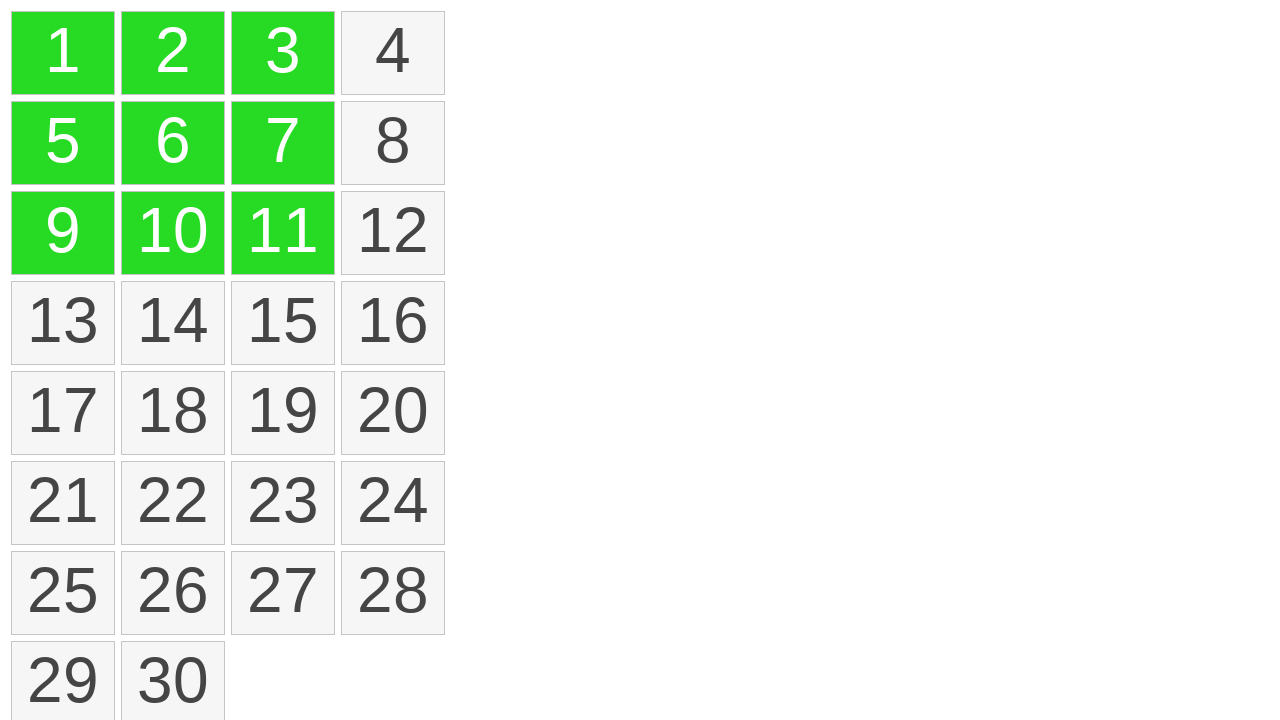

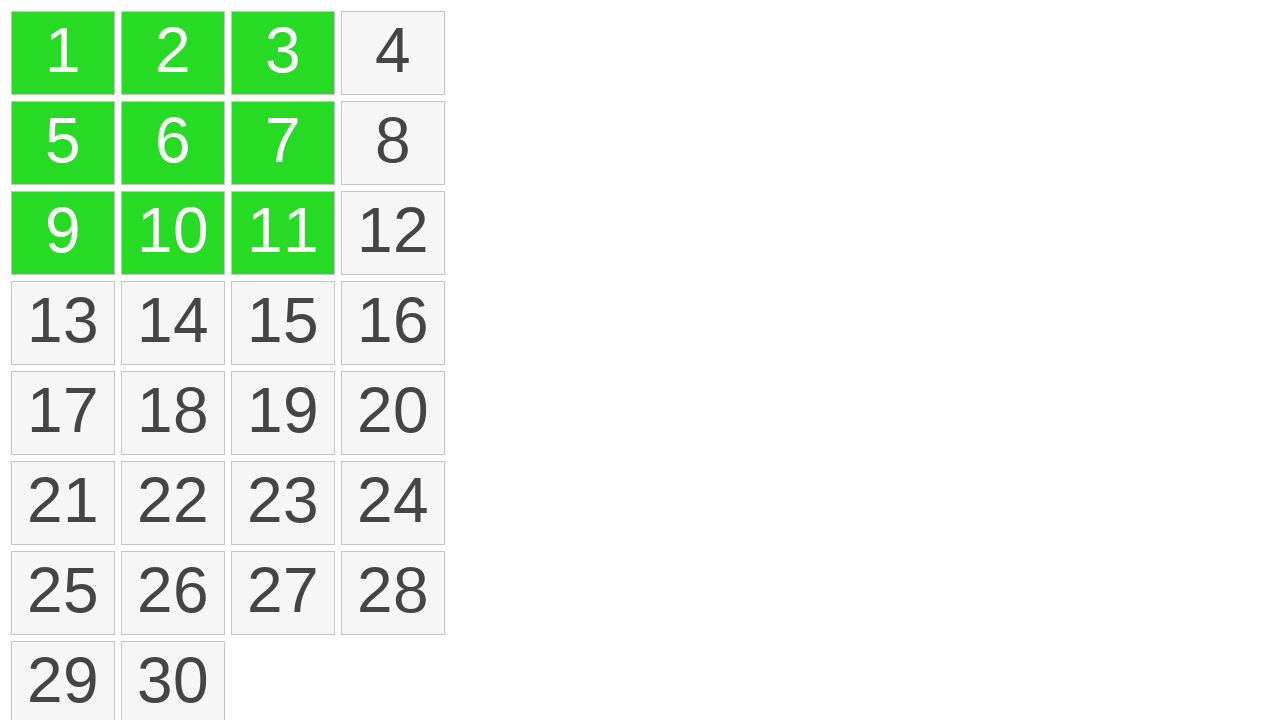